Tests file download functionality by navigating to a download page and clicking the first available download link to trigger a file download.

Starting URL: http://the-internet.herokuapp.com/download

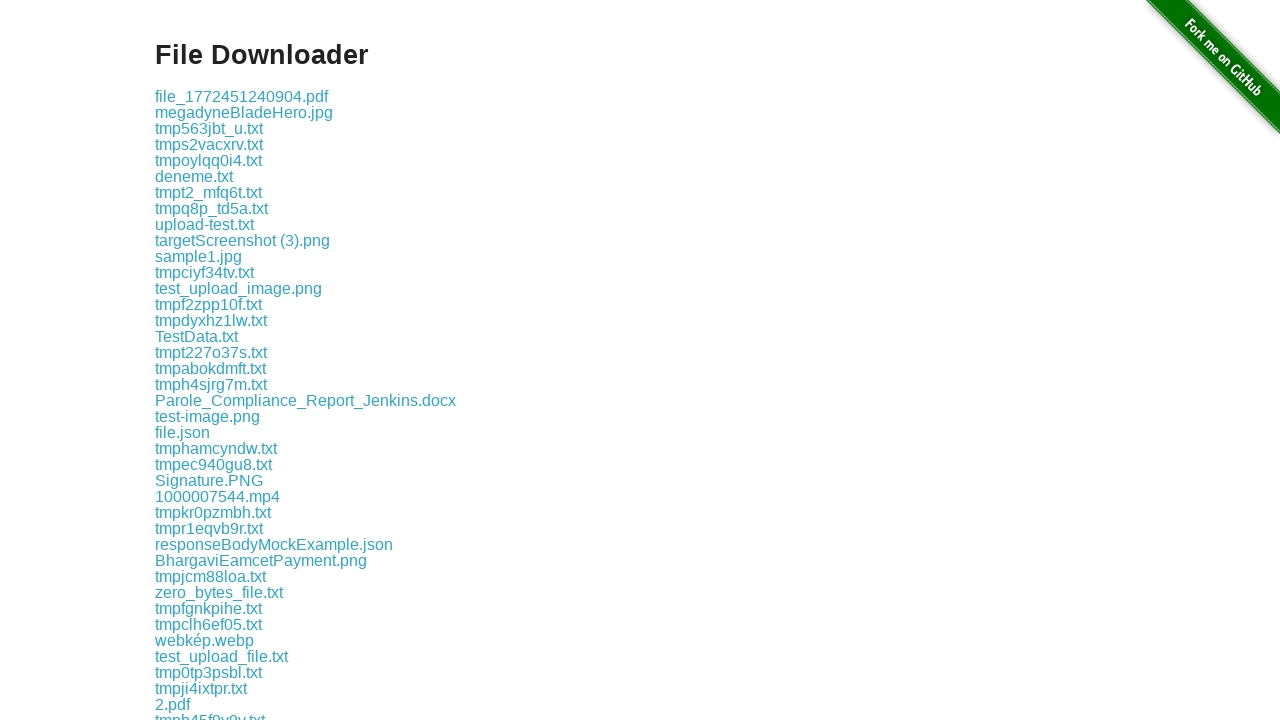

Located the first download link on the page
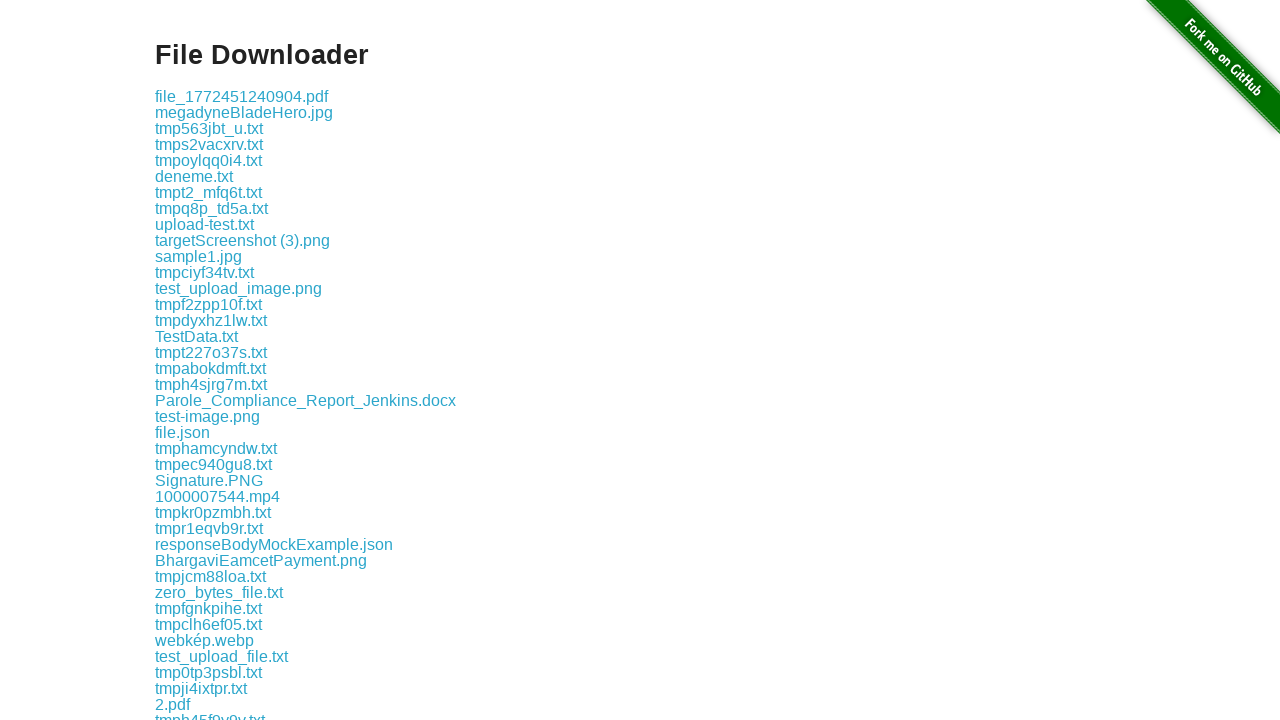

Clicked the first download link to trigger file download at (242, 96) on .example a >> nth=0
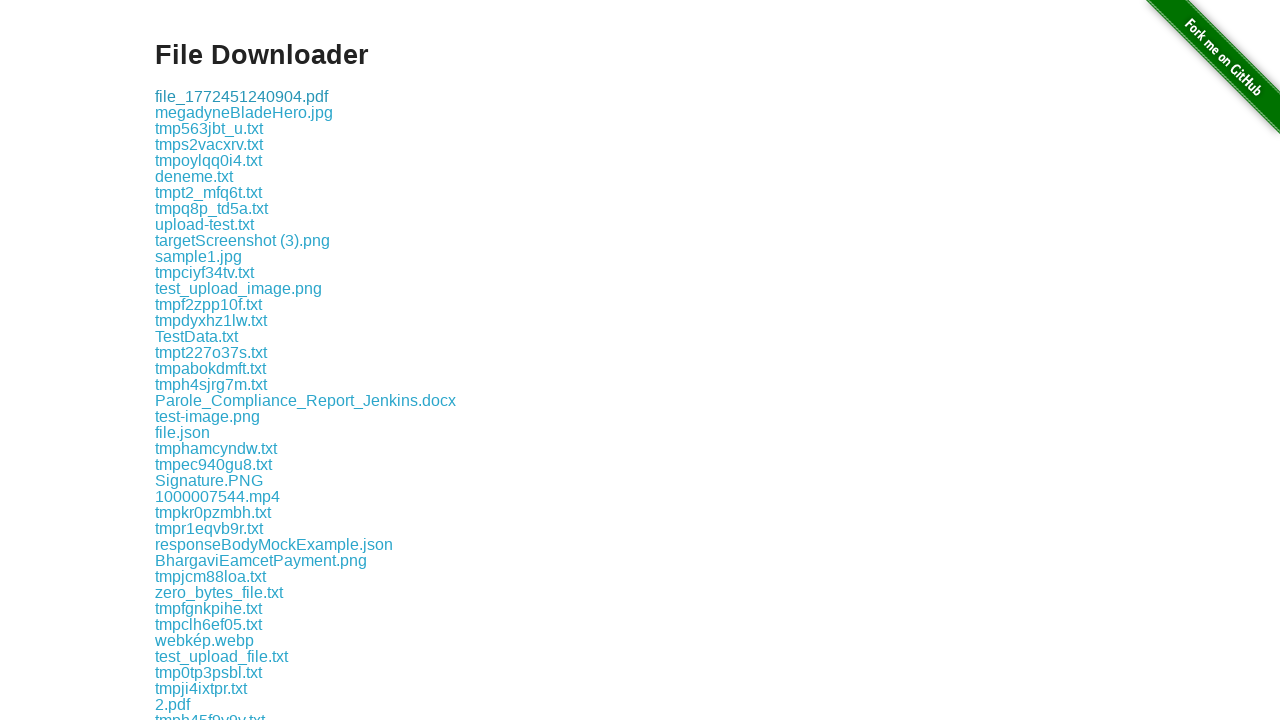

Waited 1 second for download to initiate
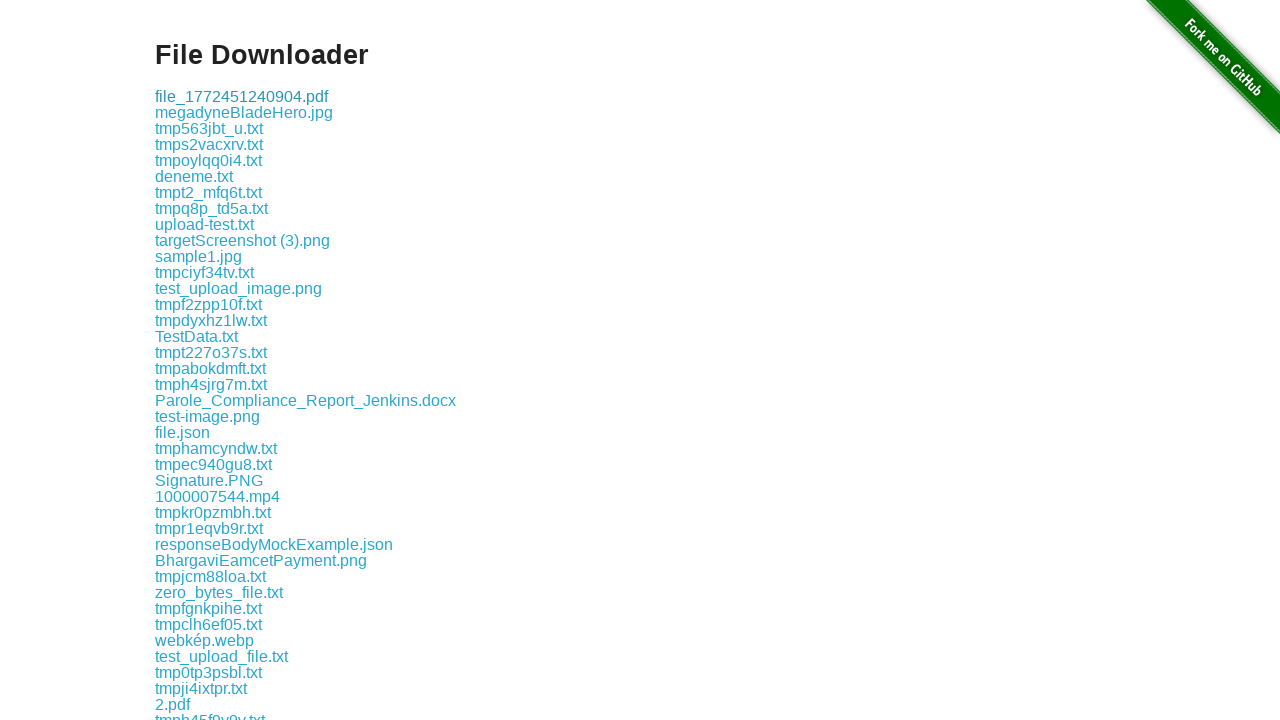

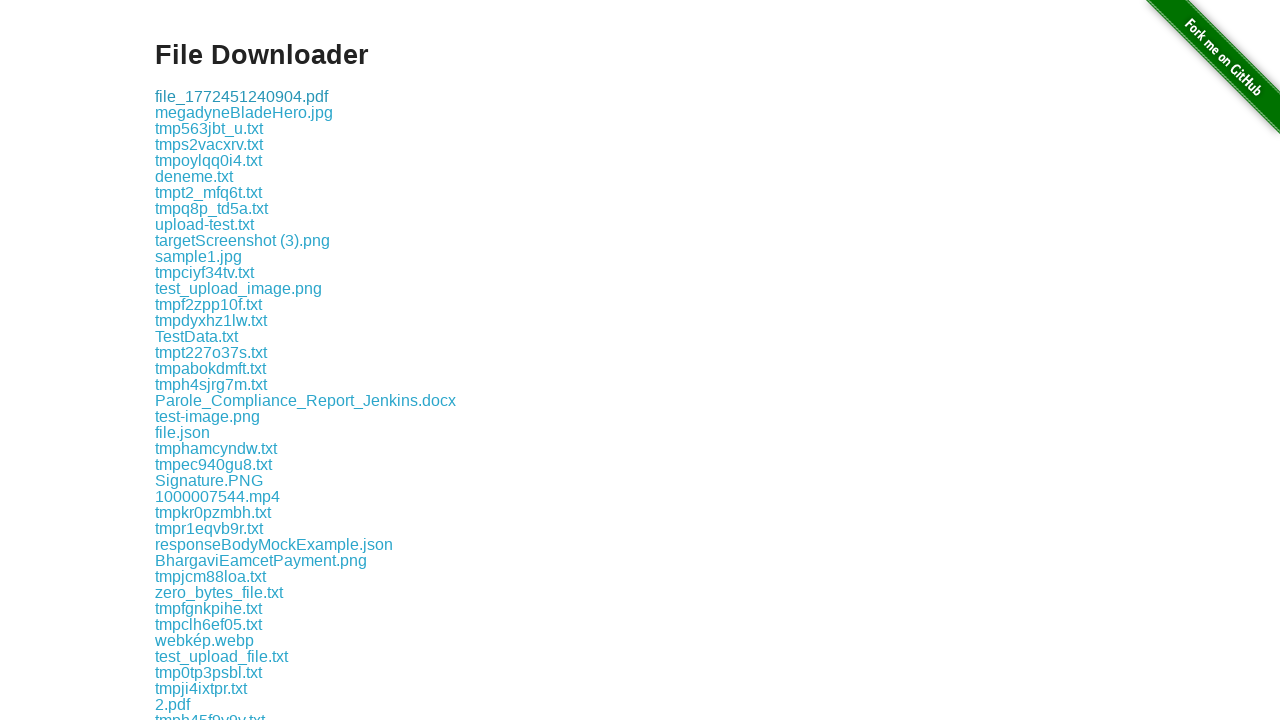